Comprehensive automation test that exercises various web elements including alerts, radio buttons, autocomplete, dropdowns, checkboxes, tables, mouse hover actions, and multiple window handling on a practice automation page

Starting URL: https://rahulshettyacademy.com/AutomationPractice/

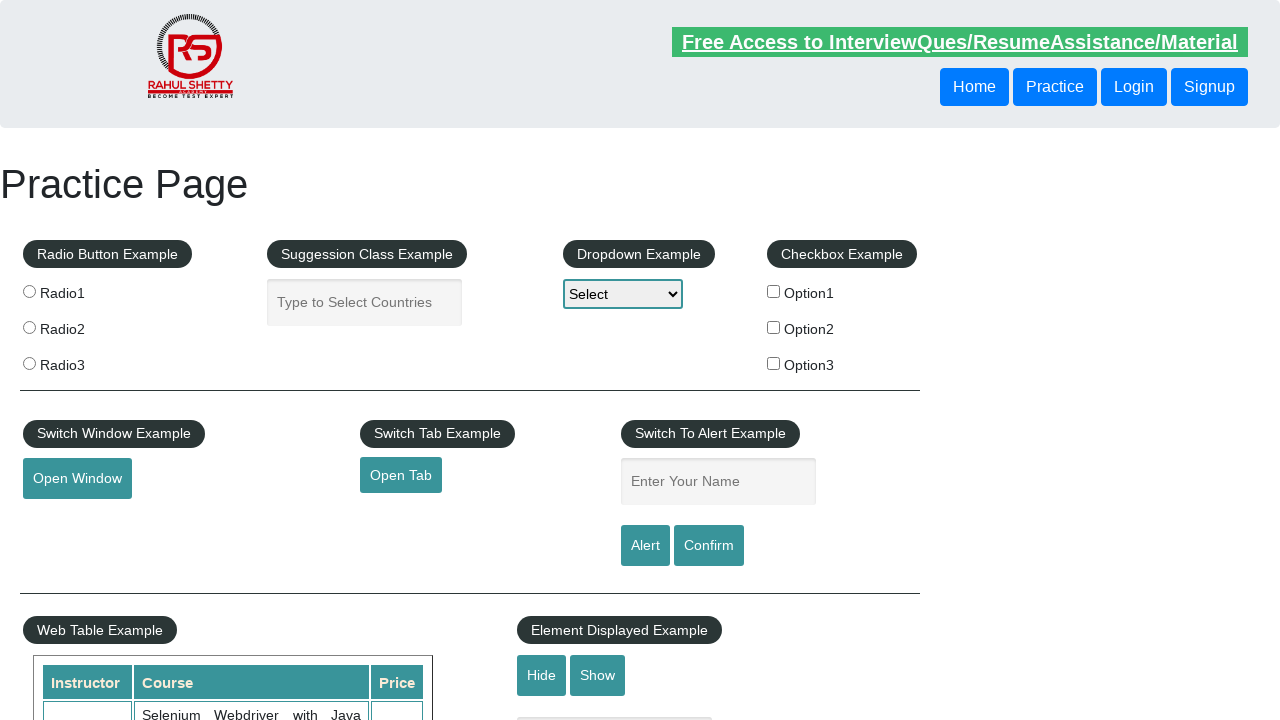

Clicked on blinking text link at (960, 42) on .blinkingText
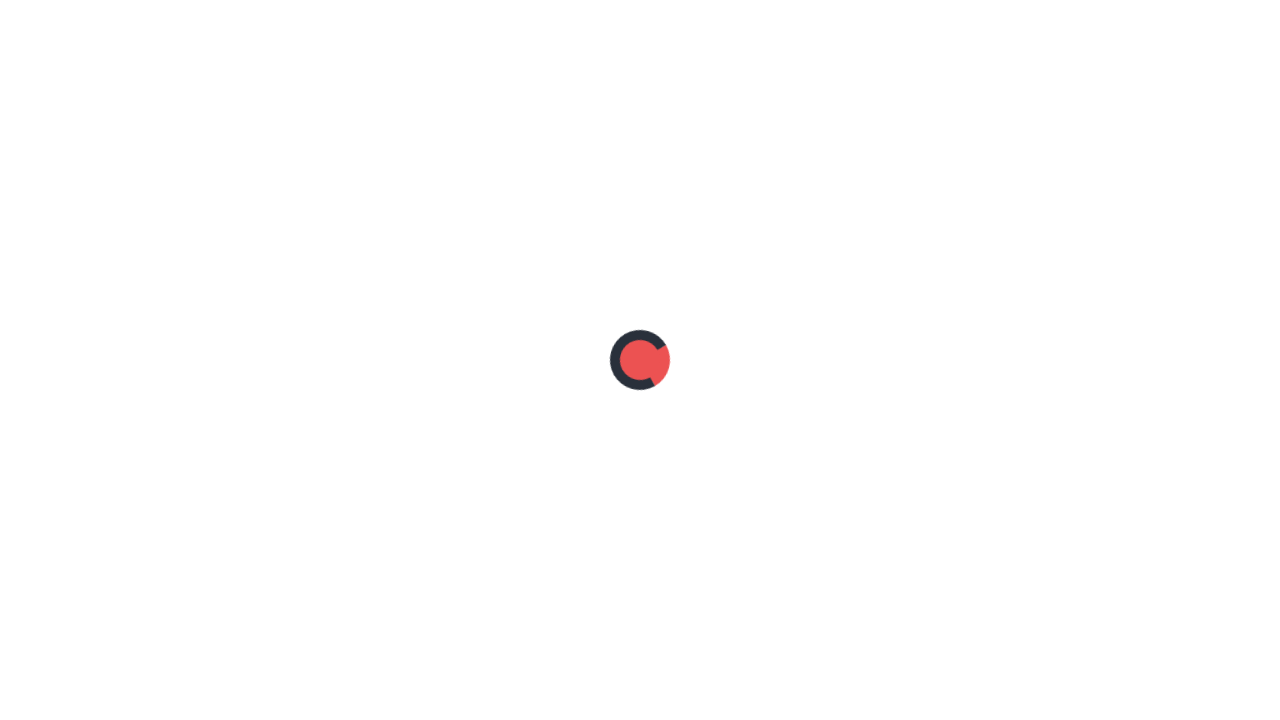

Navigated to documents-request page
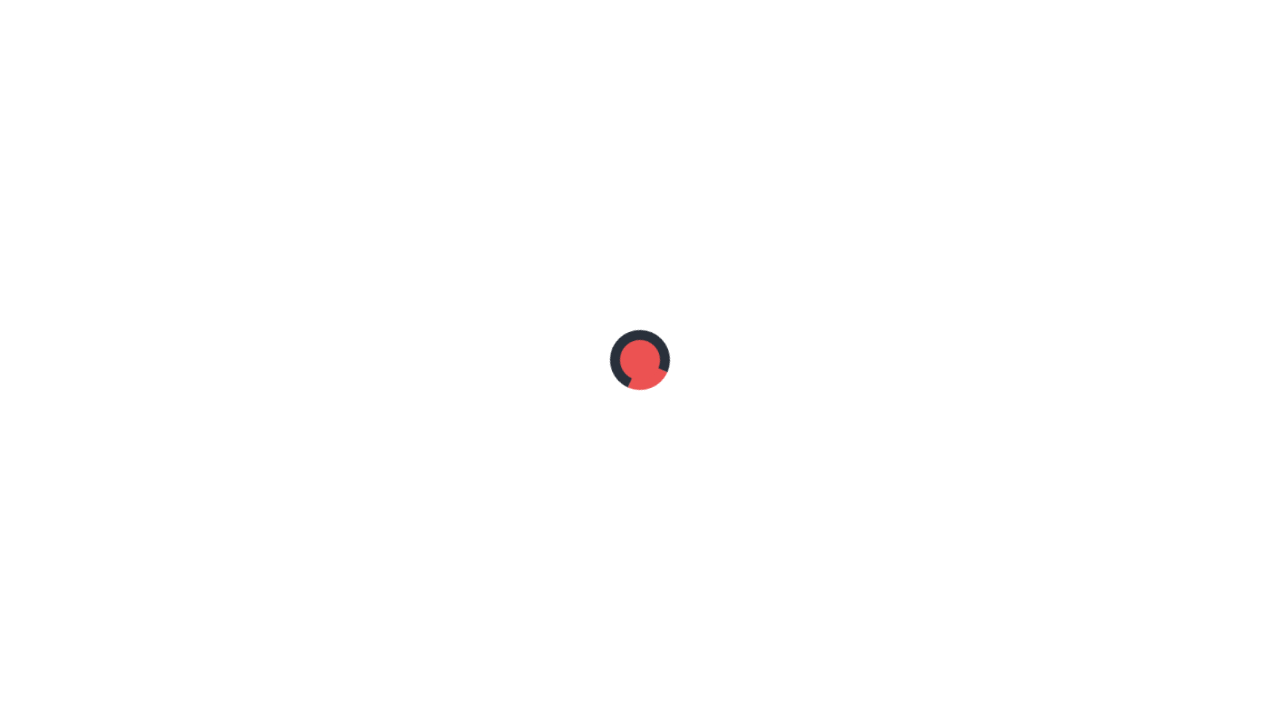

Navigated back to previous page
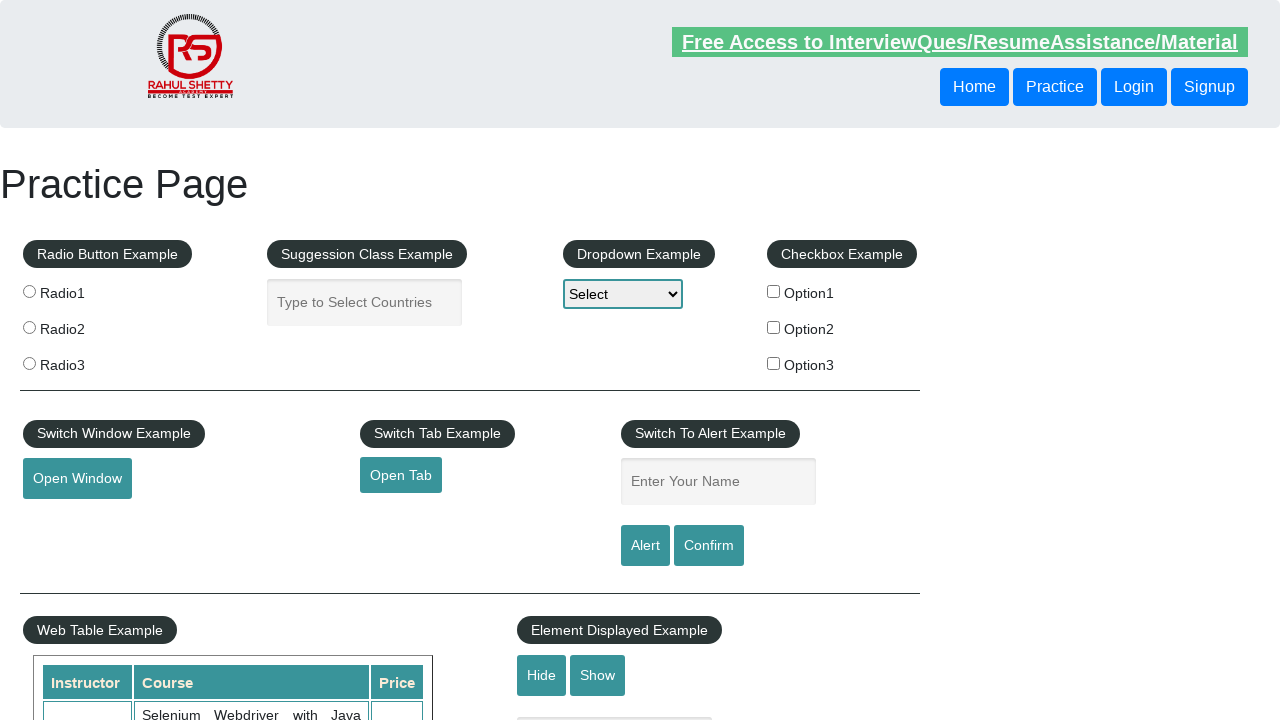

Filled name field with 'Rahul' on #name
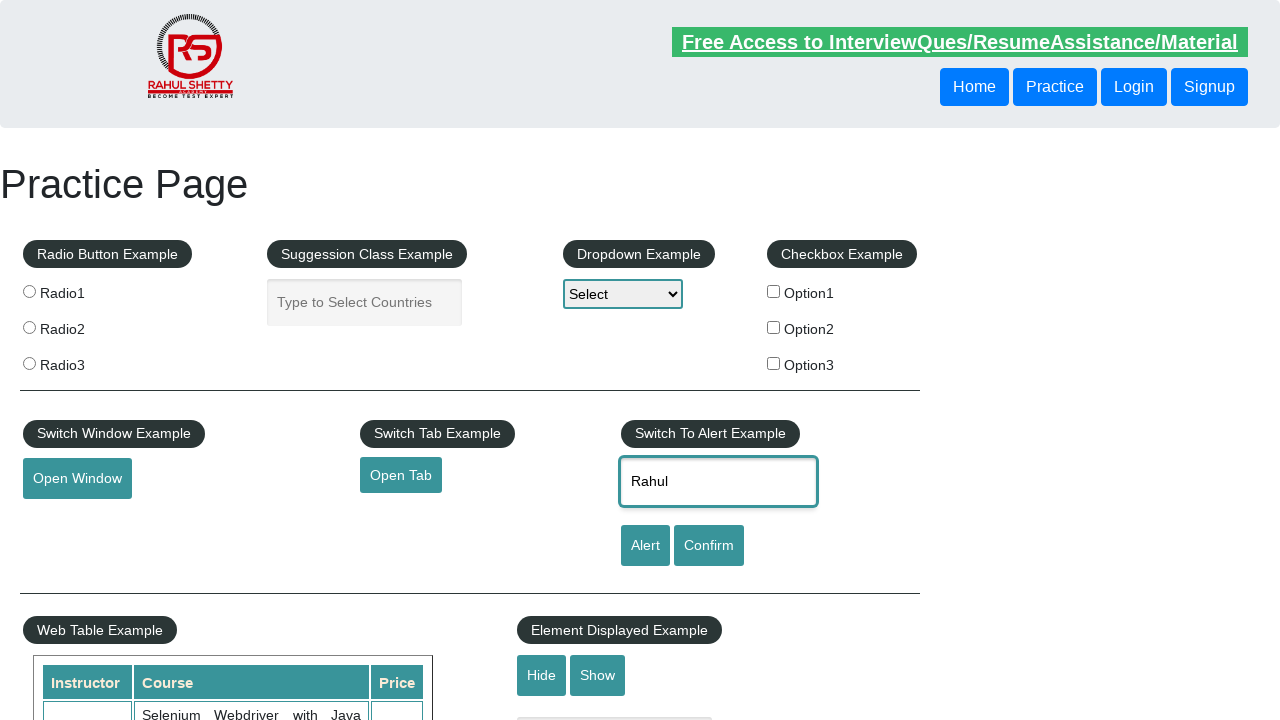

Clicked alert button at (645, 546) on #alertbtn
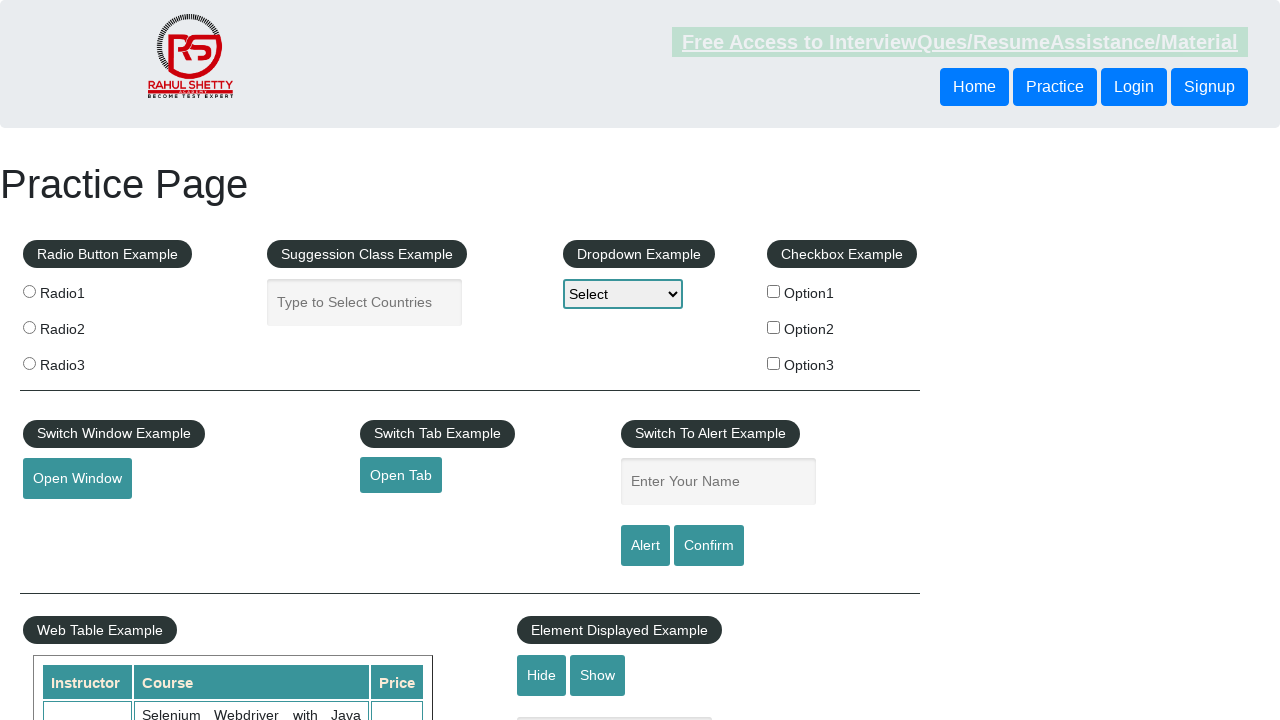

Alert dialog accepted
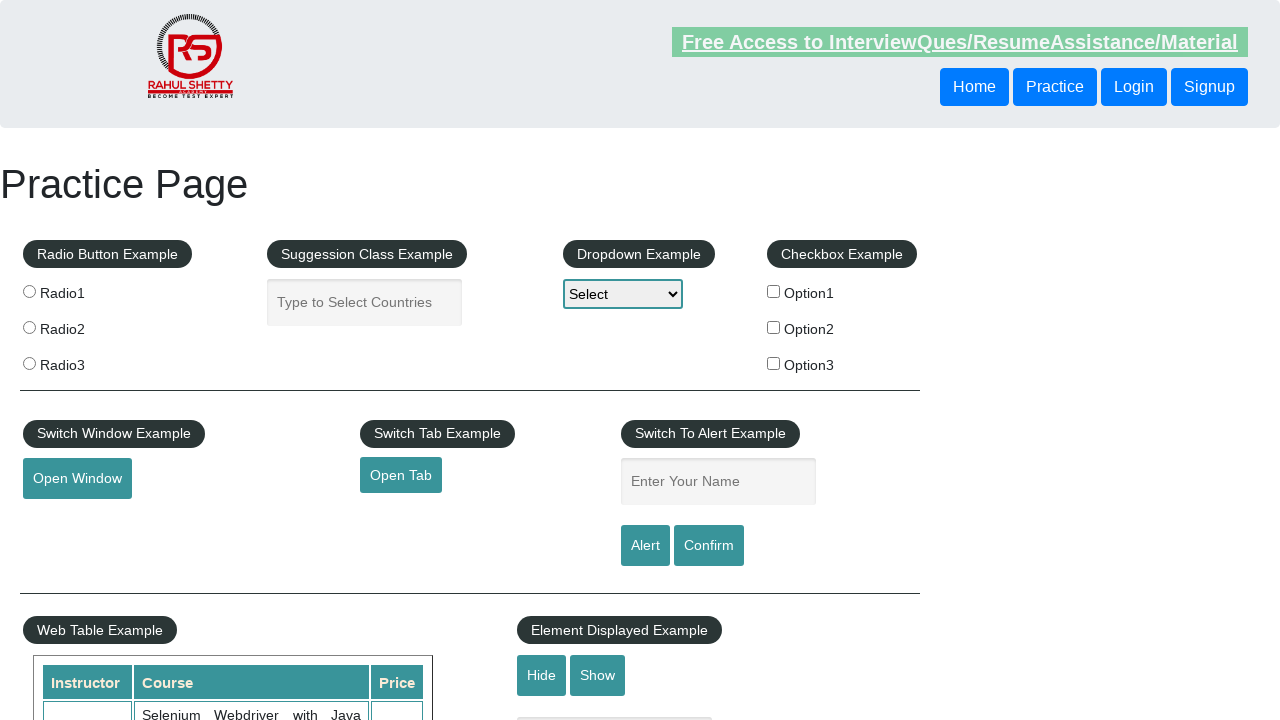

Filled name field with 'Rahul' again on #name
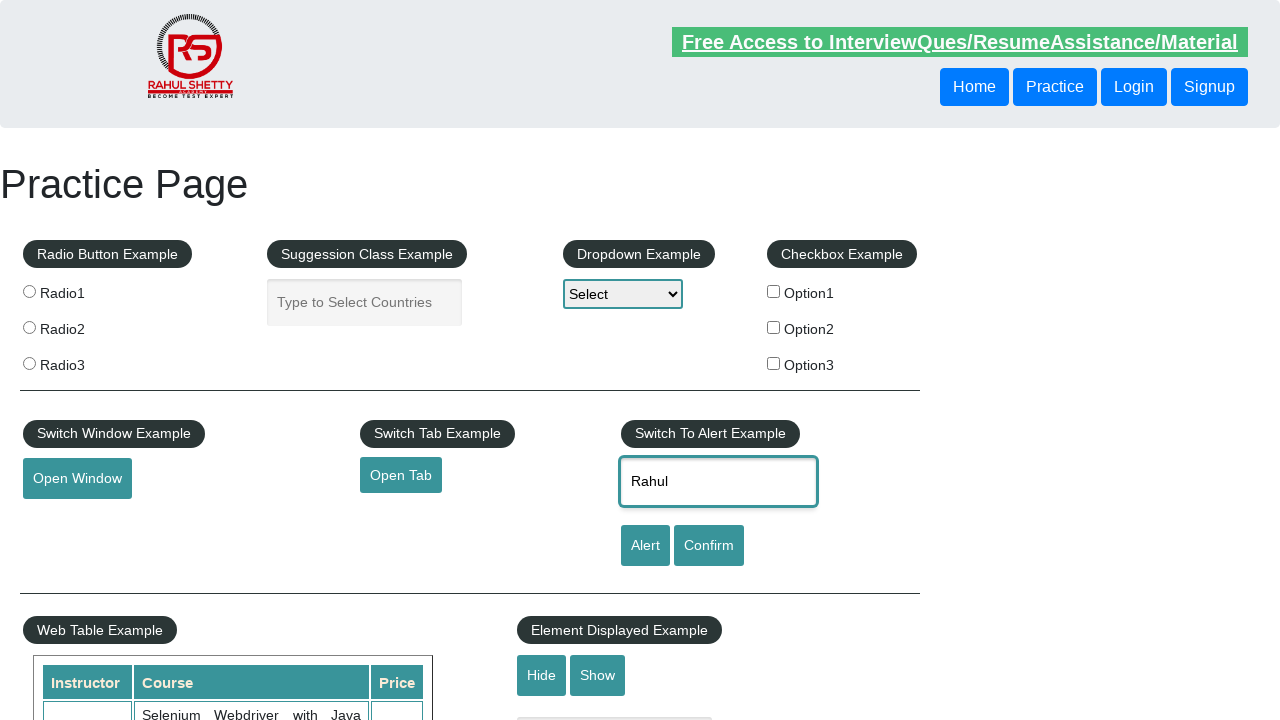

Clicked confirm button at (709, 546) on xpath=//input[@value='Confirm']
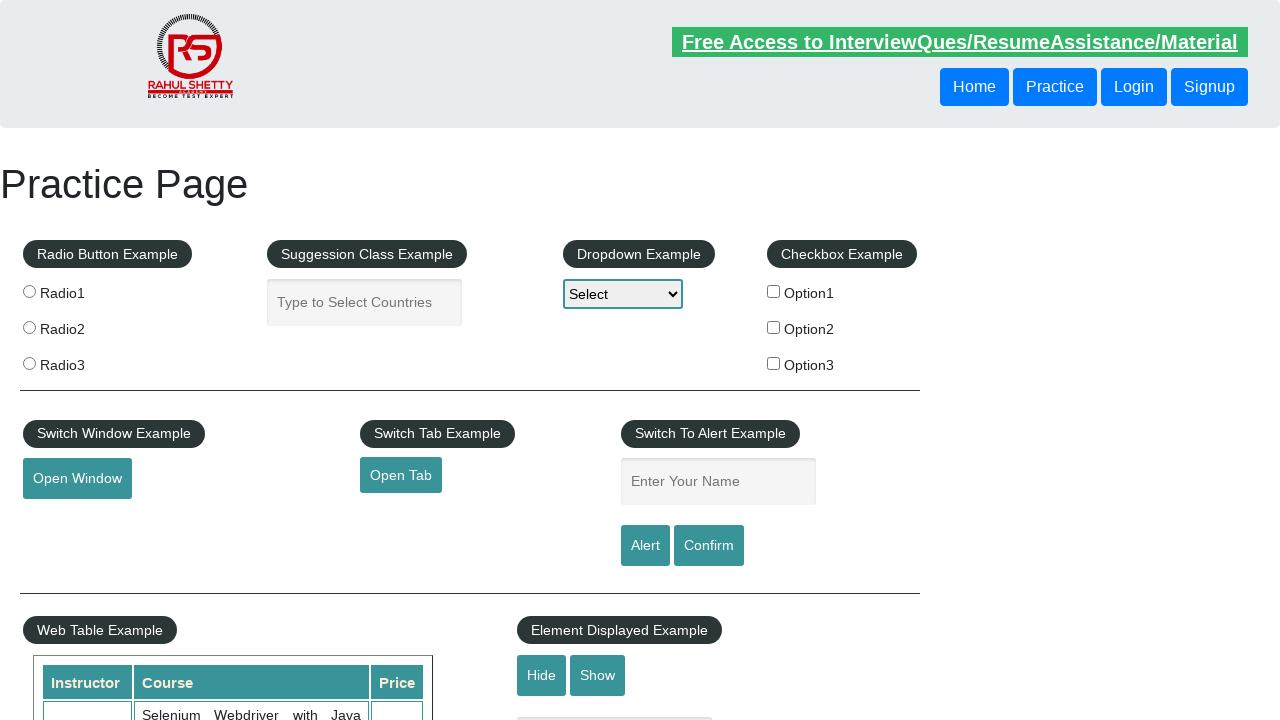

Confirmation dialog dismissed
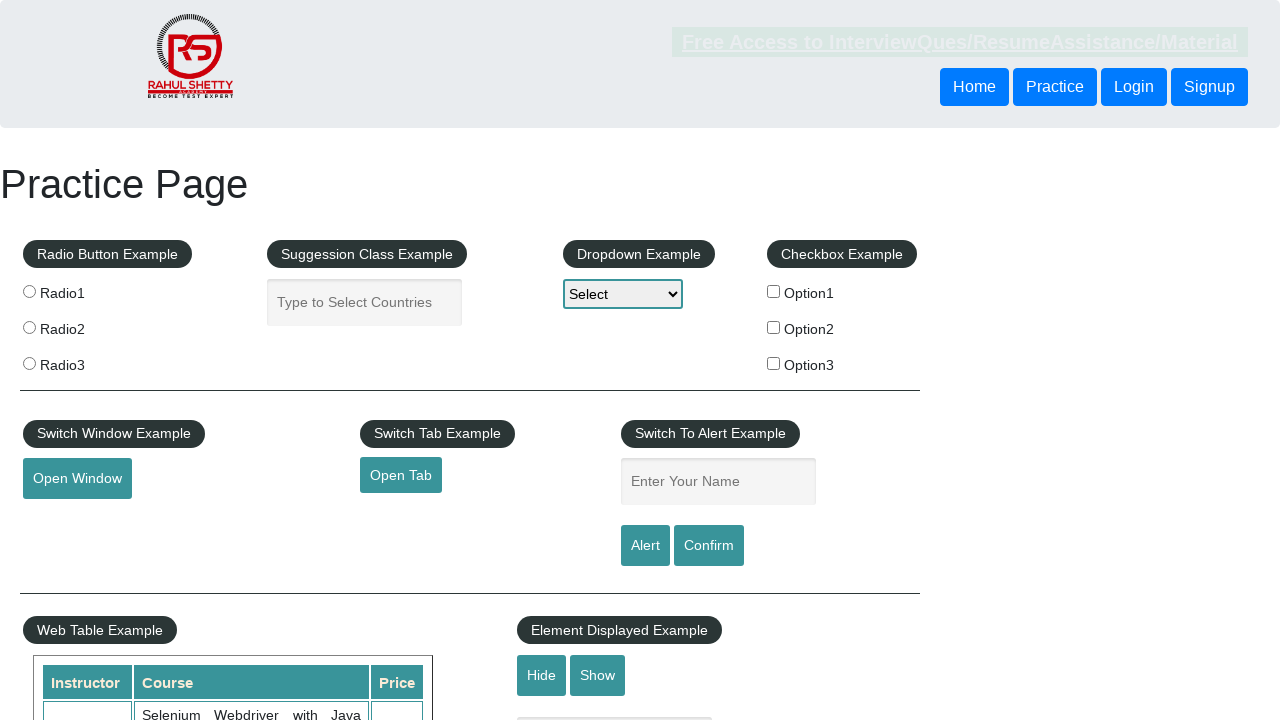

Selected radio button option 2 at (29, 327) on xpath=//input[@value='radio2']
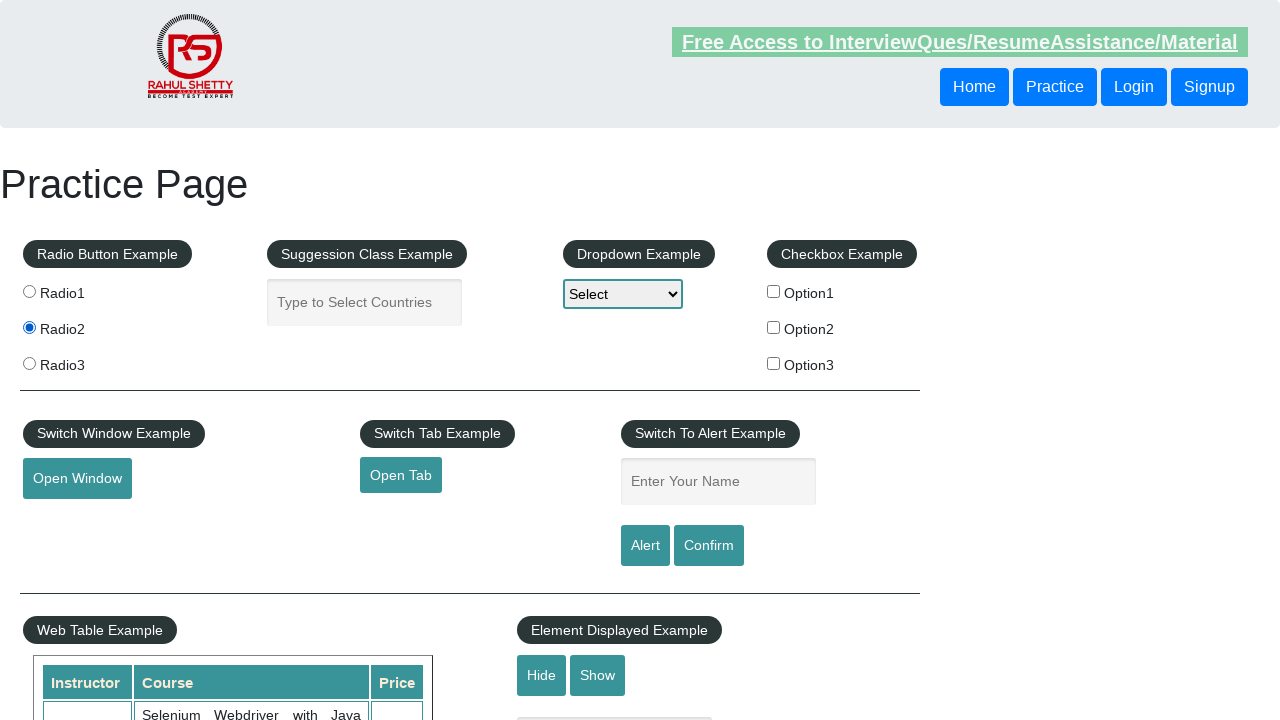

Filled autocomplete field with 'mo' on #autocomplete
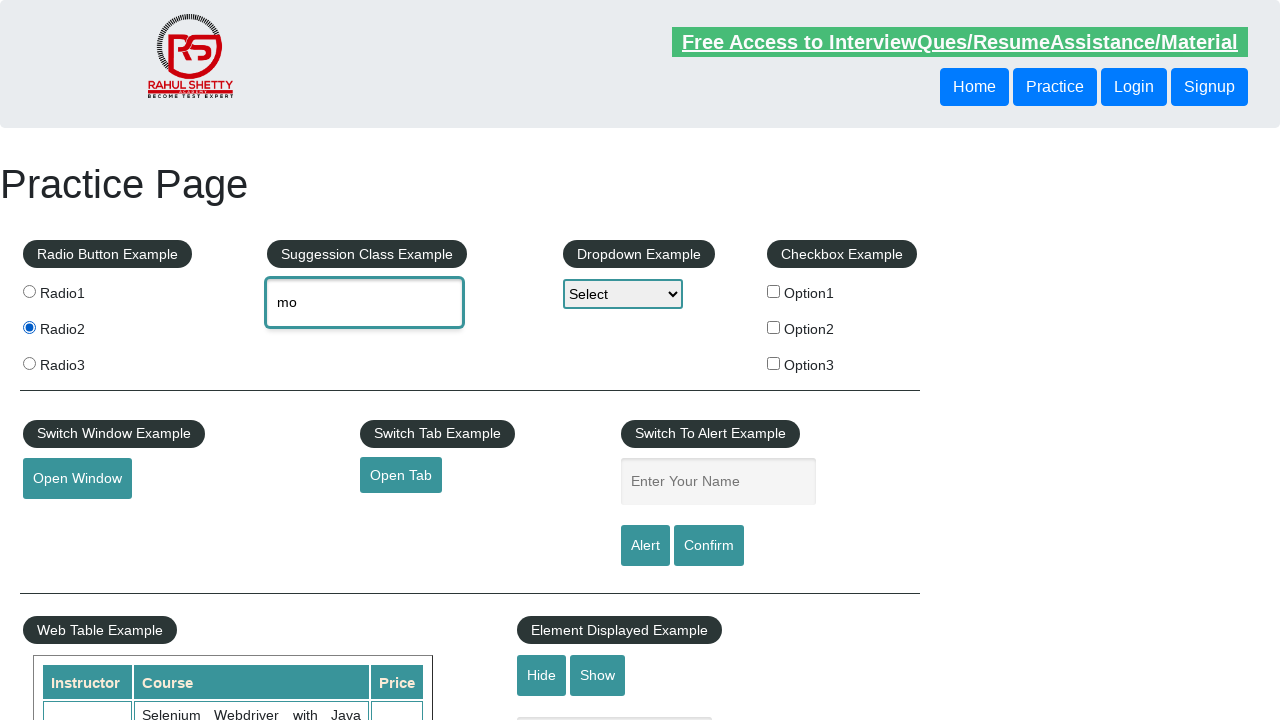

Autocomplete dropdown options loaded
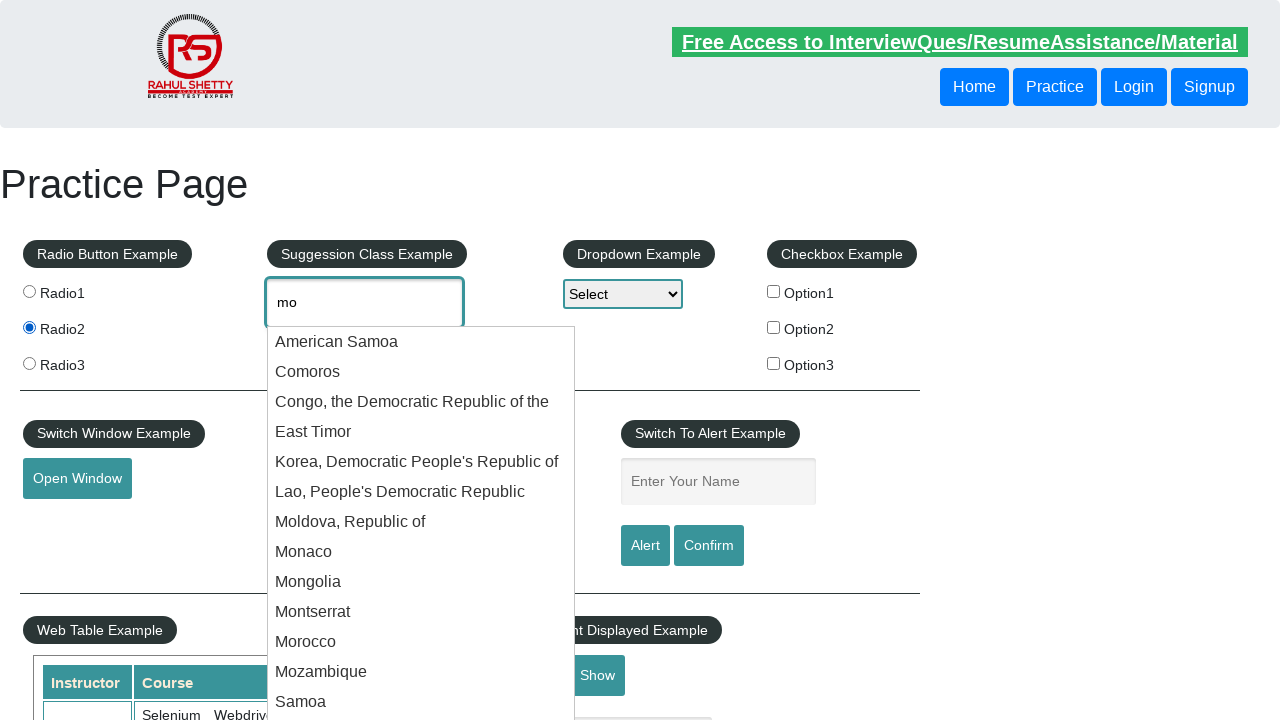

Selected 'Monaco' from autocomplete options at (421, 552) on .ui-menu-item-wrapper >> nth=7
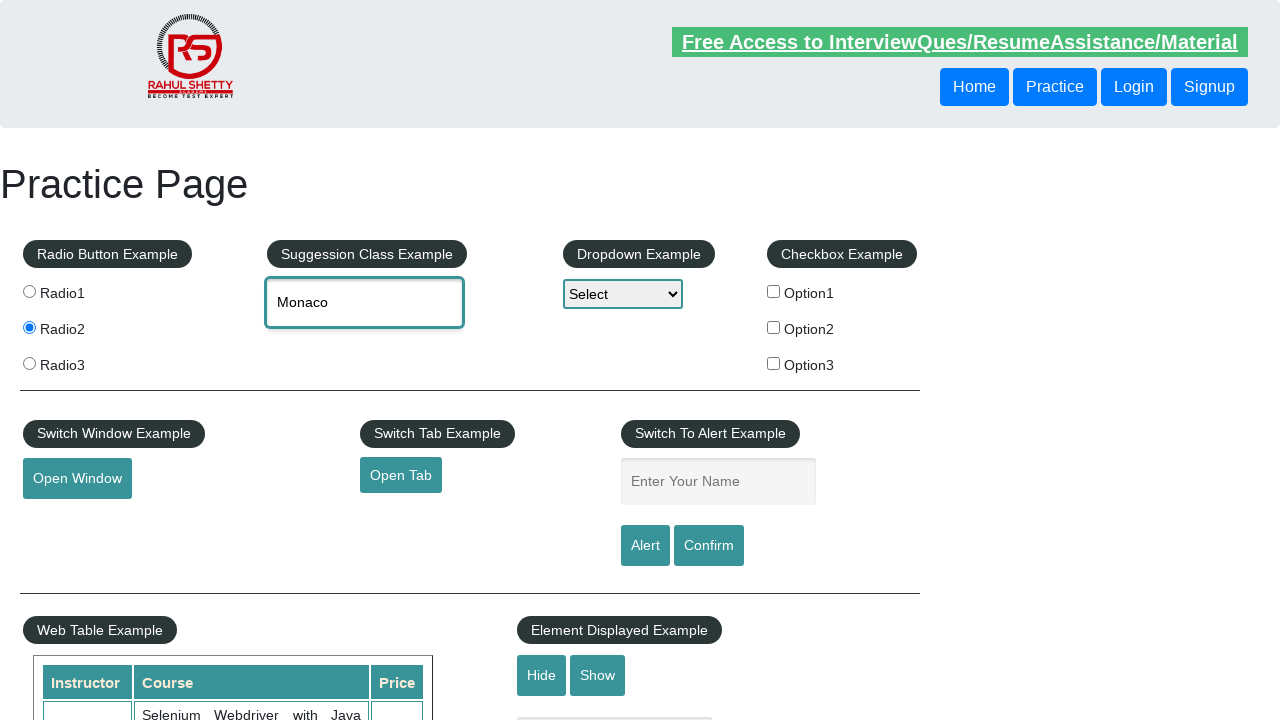

Selected option at index 2 from dropdown on #dropdown-class-example
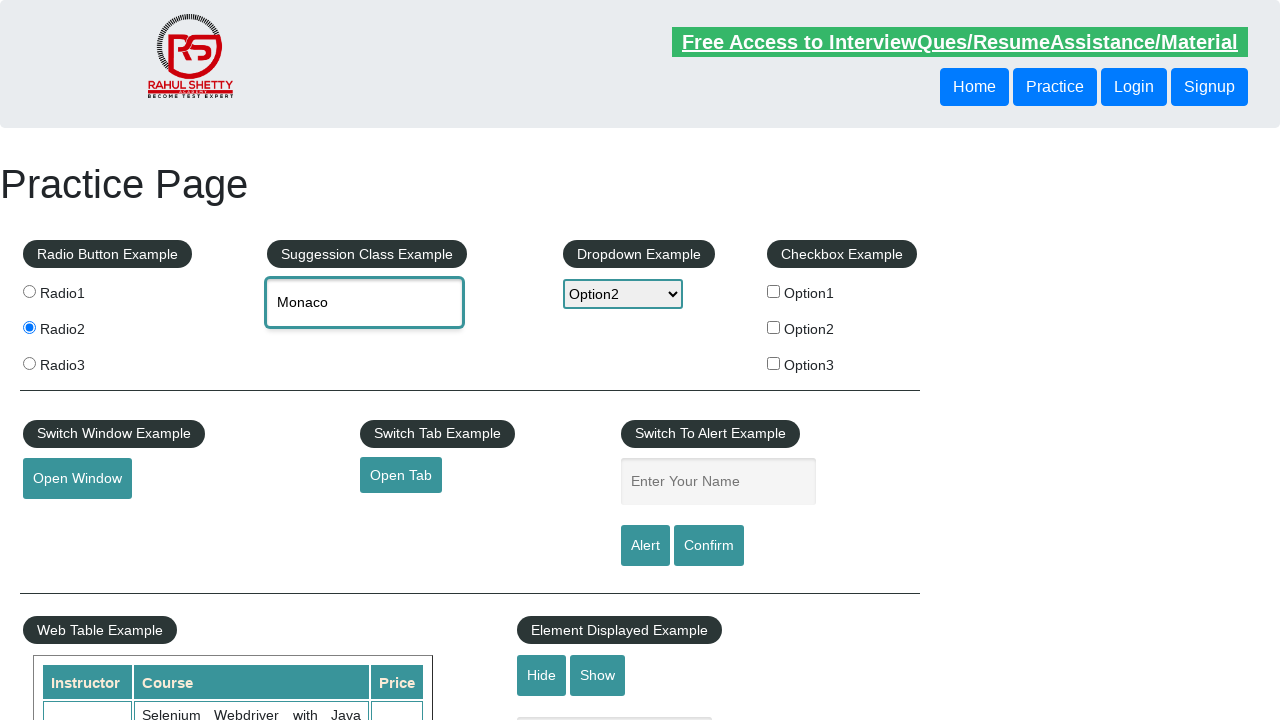

Clicked checkbox option 3 at (774, 363) on #checkBoxOption3
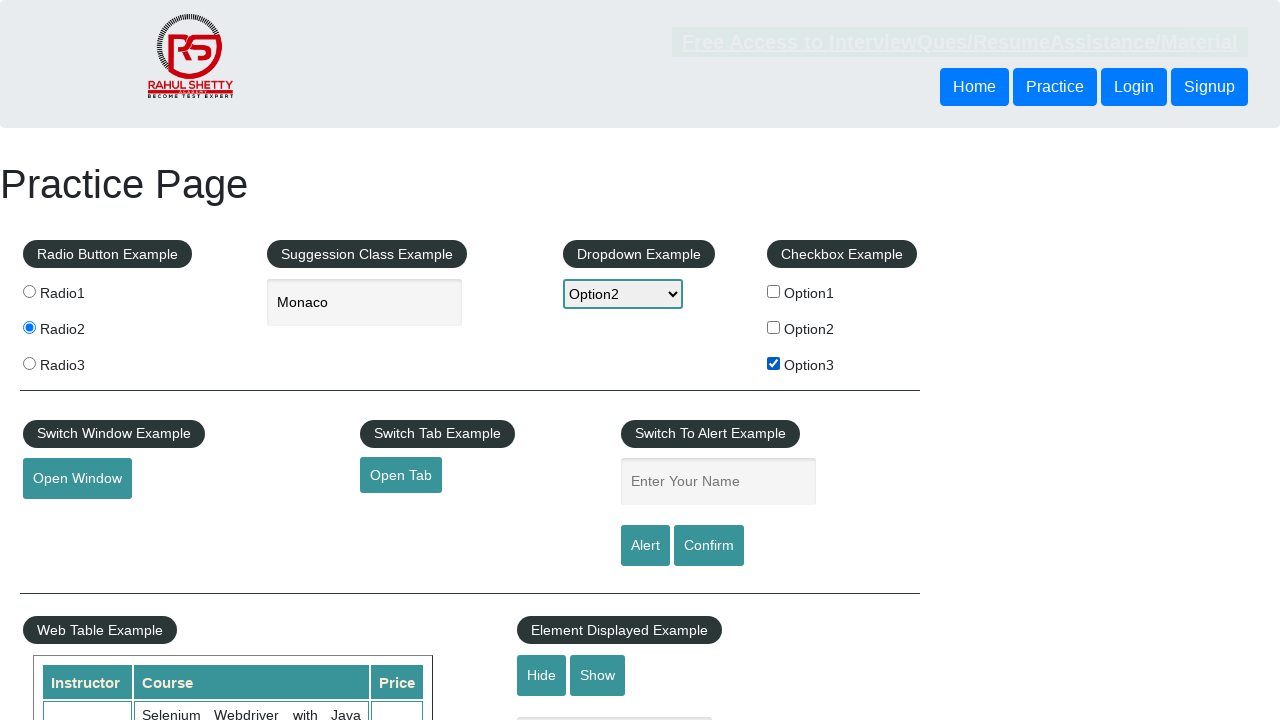

Clicked show textbox button at (598, 675) on #show-textbox
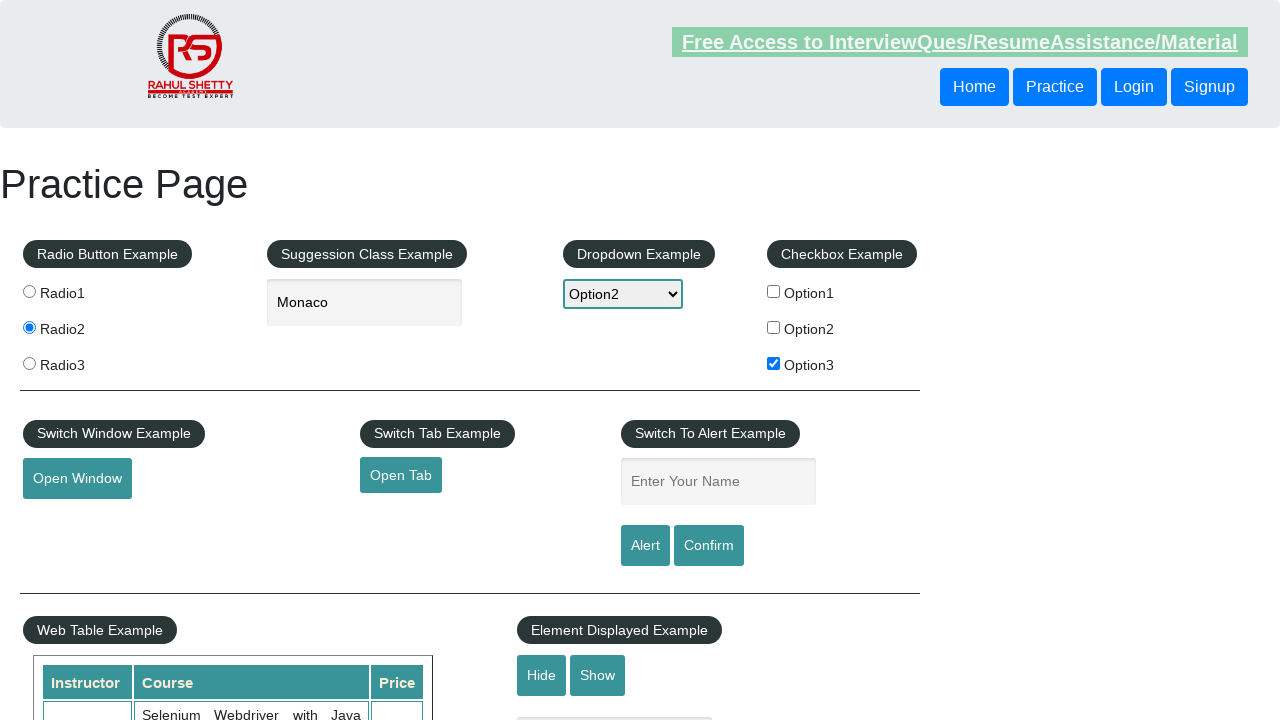

Scrolled down 500 pixels
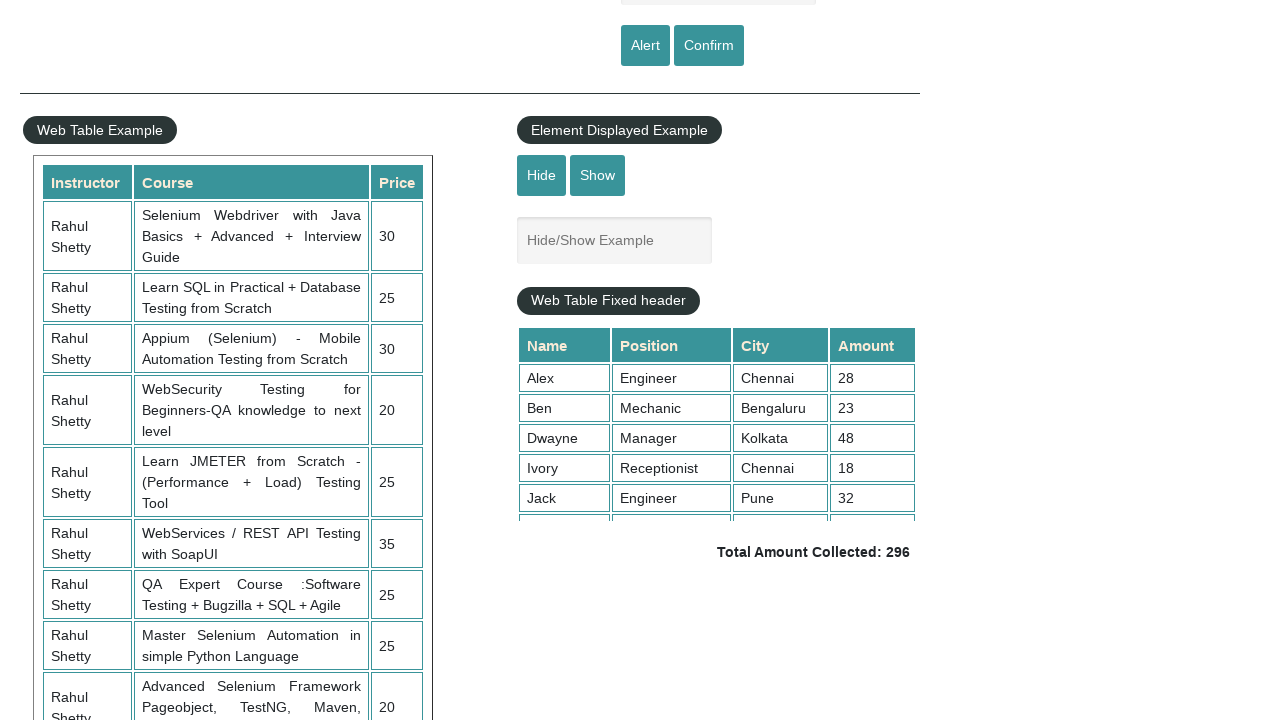

Hovered over mouse hover element at (83, 361) on #mousehover
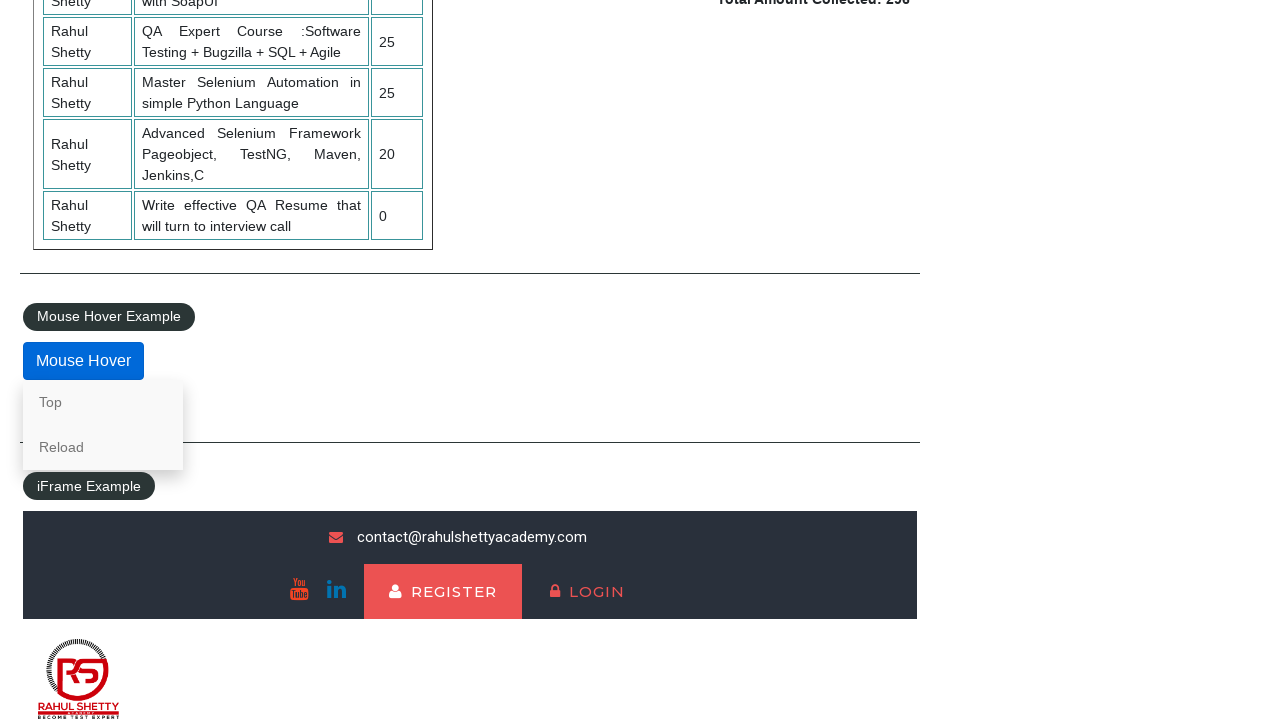

Clicked on mouse hover element at (83, 361) on #mousehover
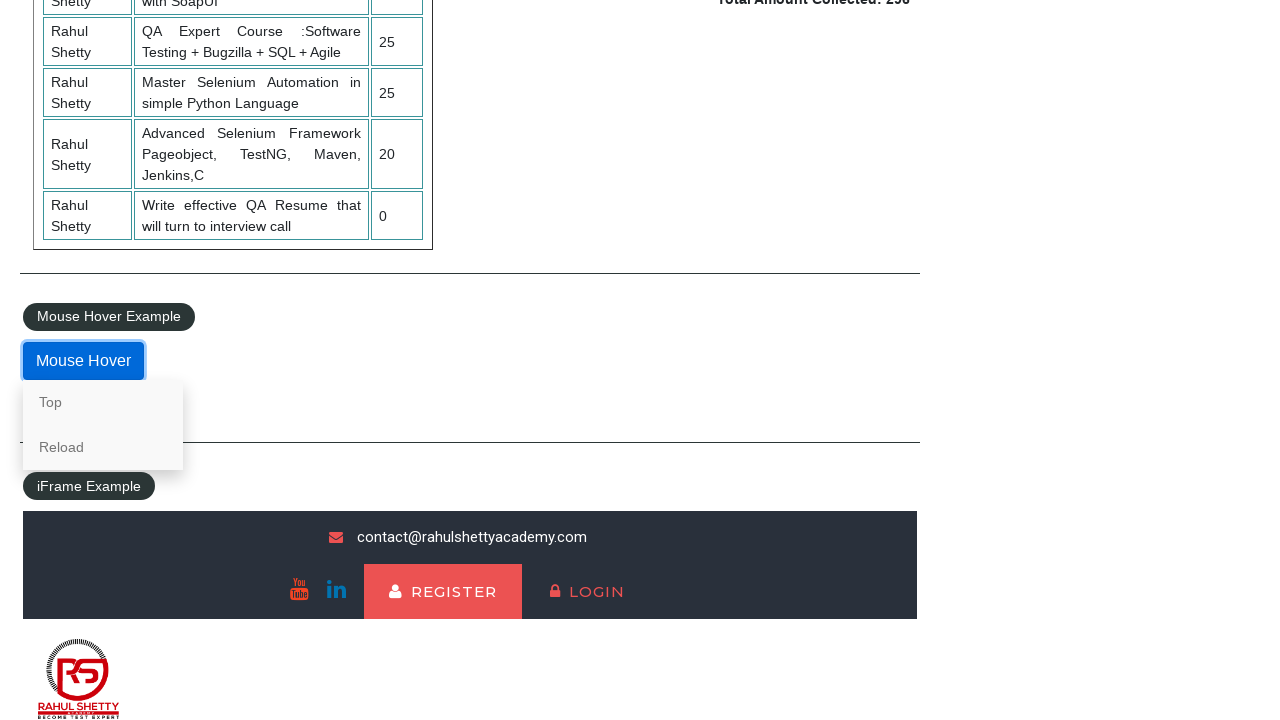

Scrolled to bottom of page
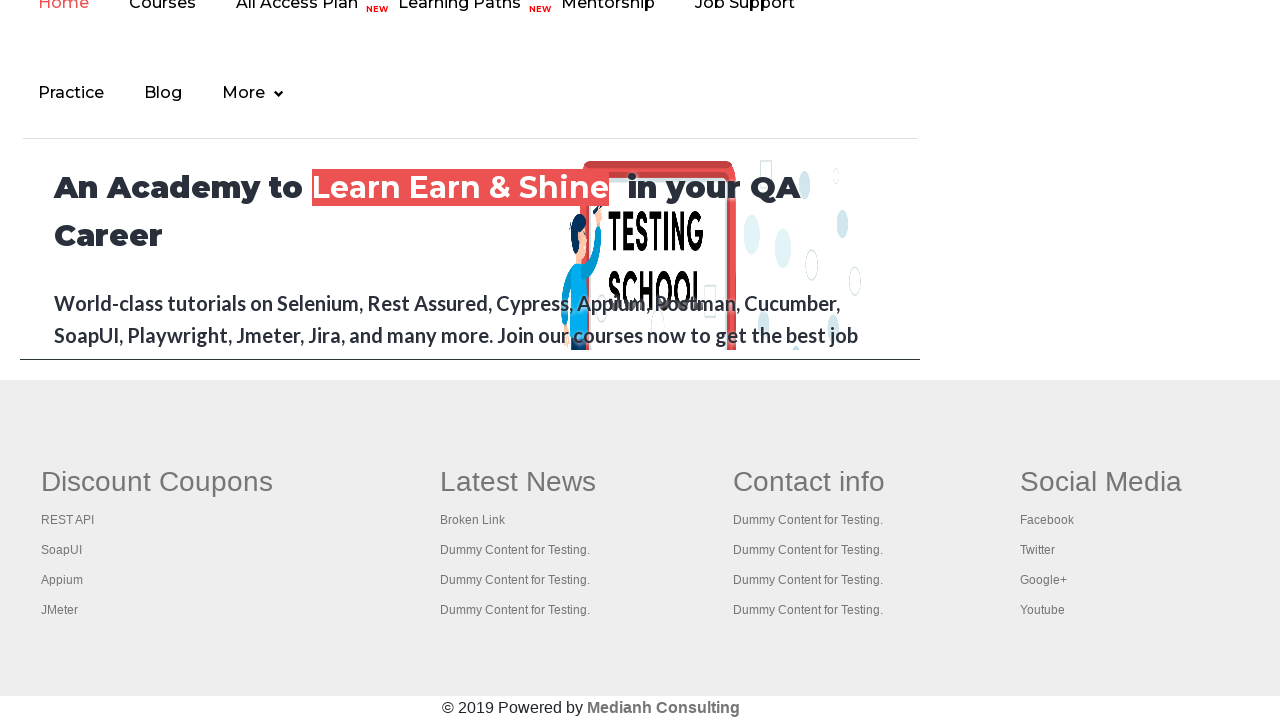

Opened link in new tab using Ctrl+Click at (68, 520) on xpath=//table/tbody/tr/td/ul/li/a >> nth=0
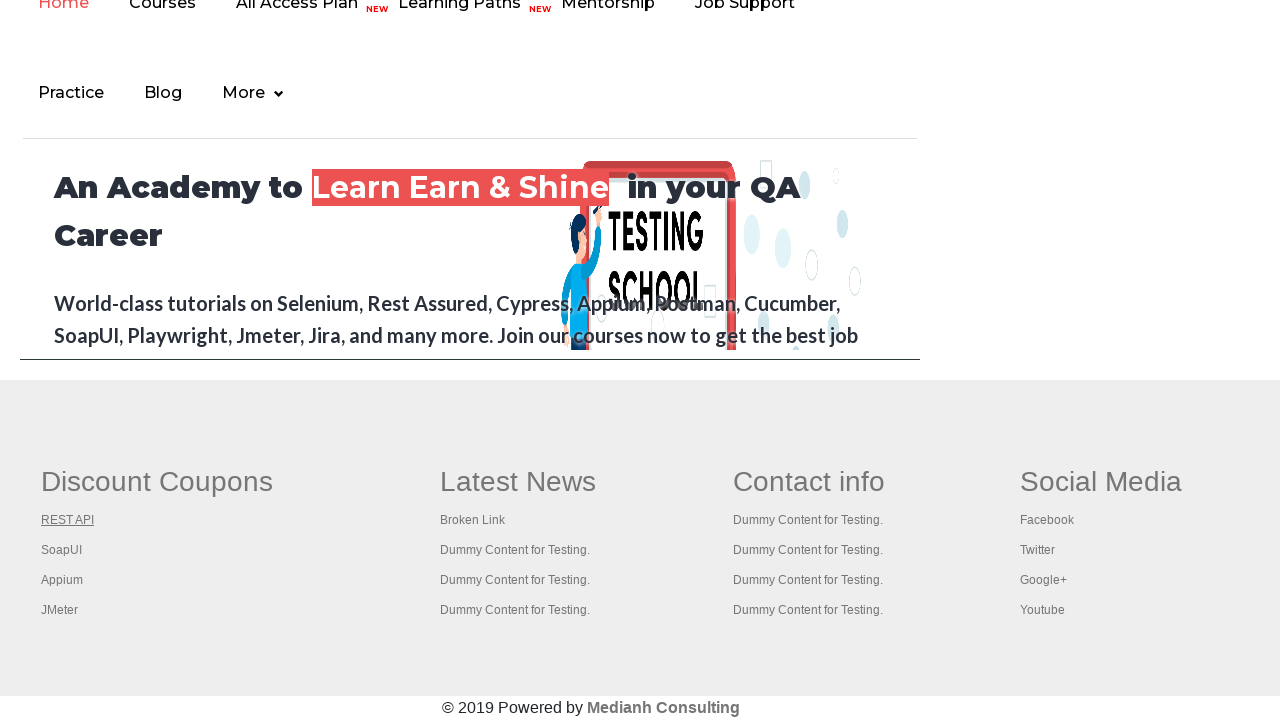

Opened link in new tab using Ctrl+Click at (62, 550) on xpath=//table/tbody/tr/td/ul/li/a >> nth=1
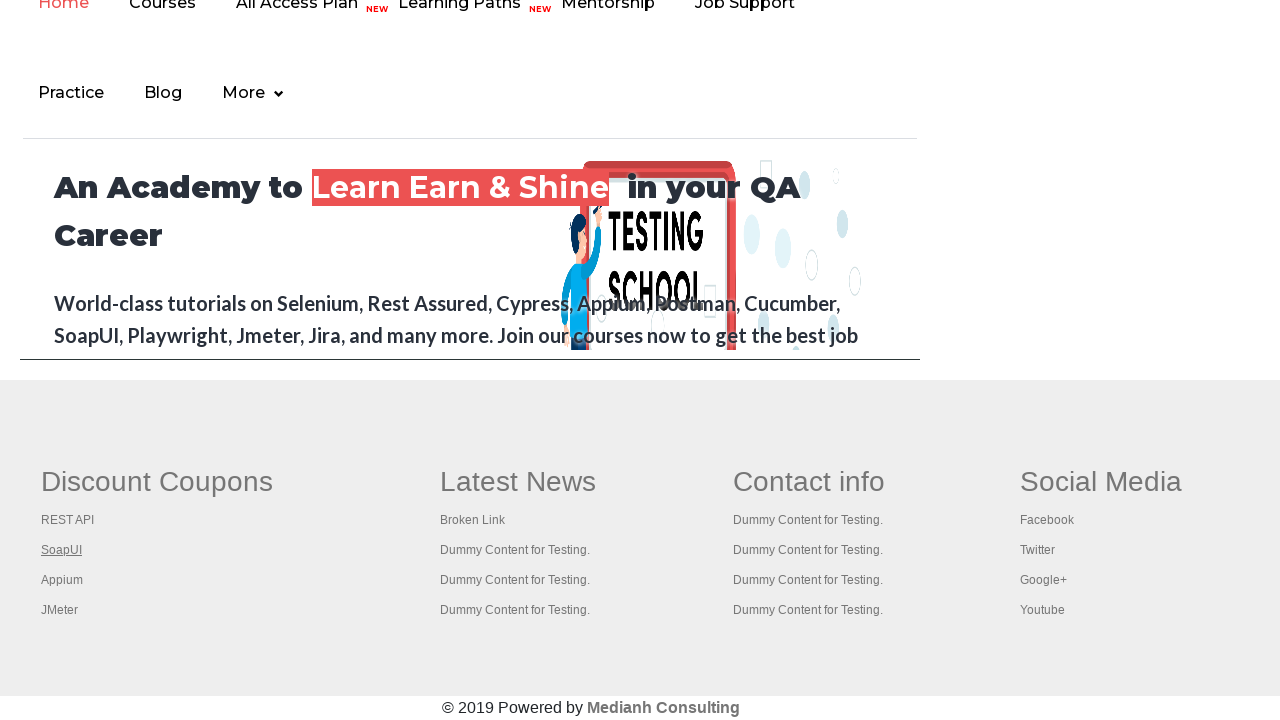

Opened link in new tab using Ctrl+Click at (62, 580) on xpath=//table/tbody/tr/td/ul/li/a >> nth=2
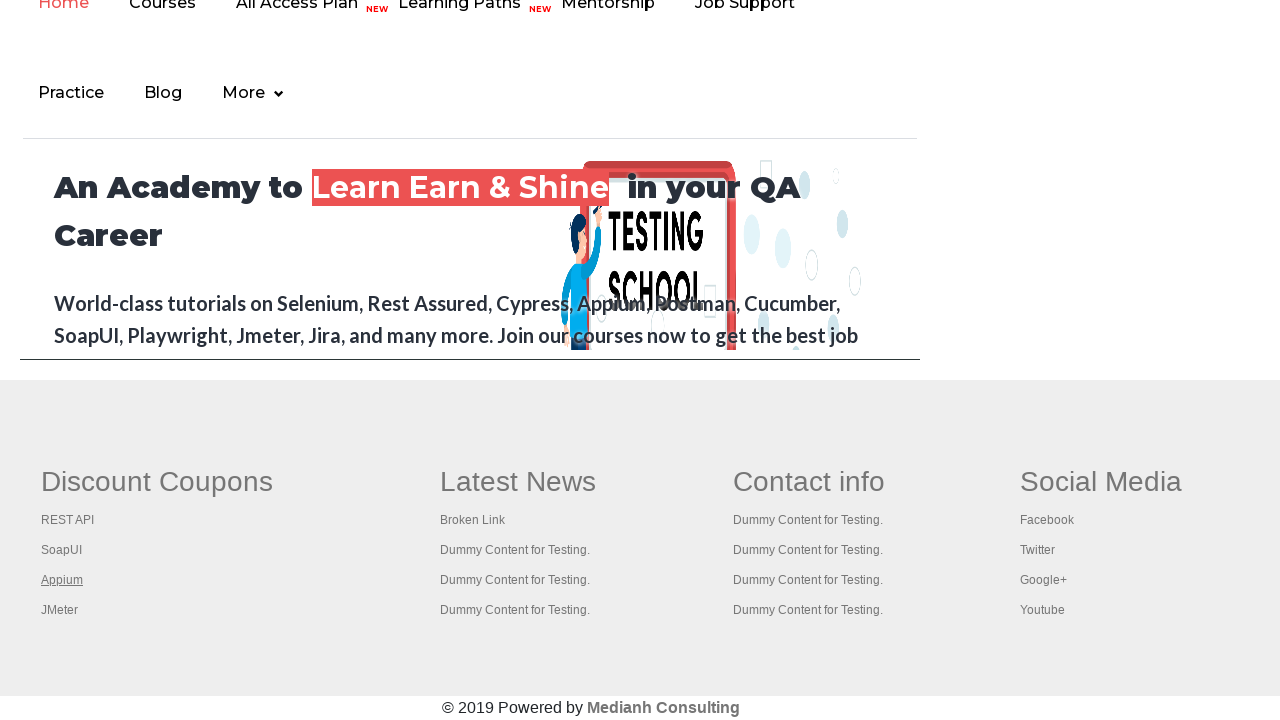

Accessed page with title: Practice Page
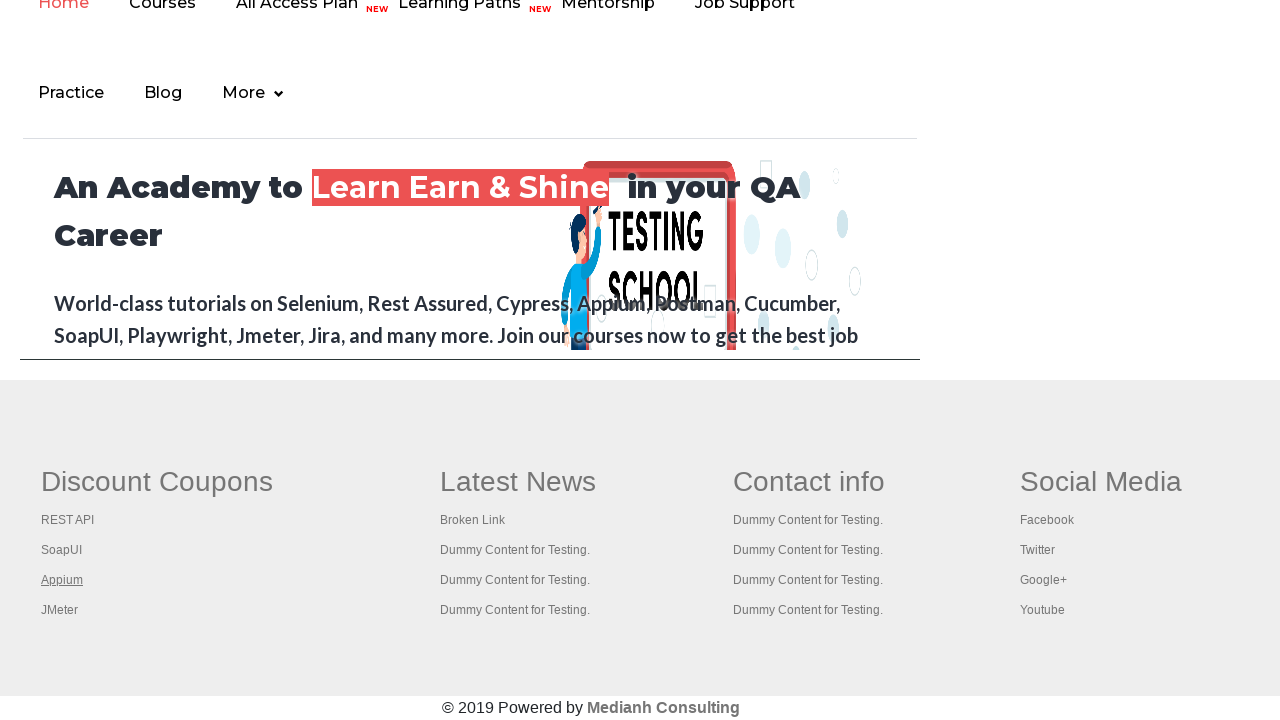

Accessed page with title: REST API Tutorial
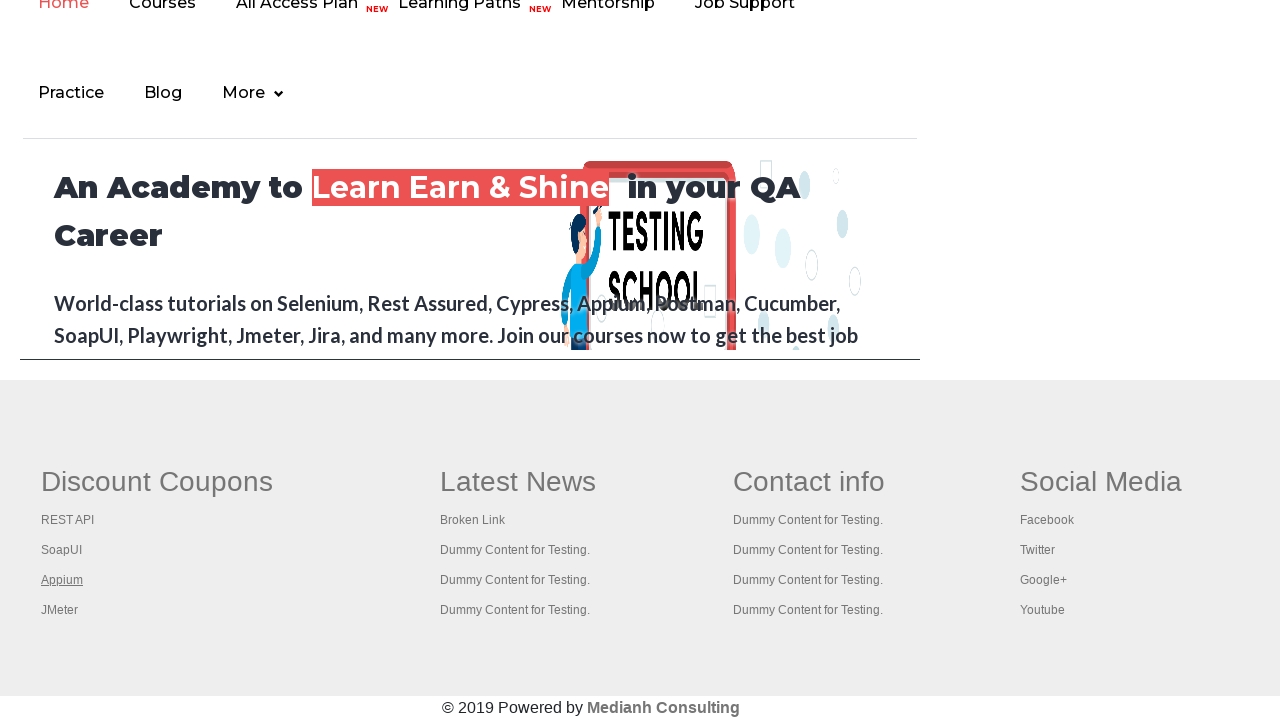

Accessed page with title: The World’s Most Popular API Testing Tool | SoapUI
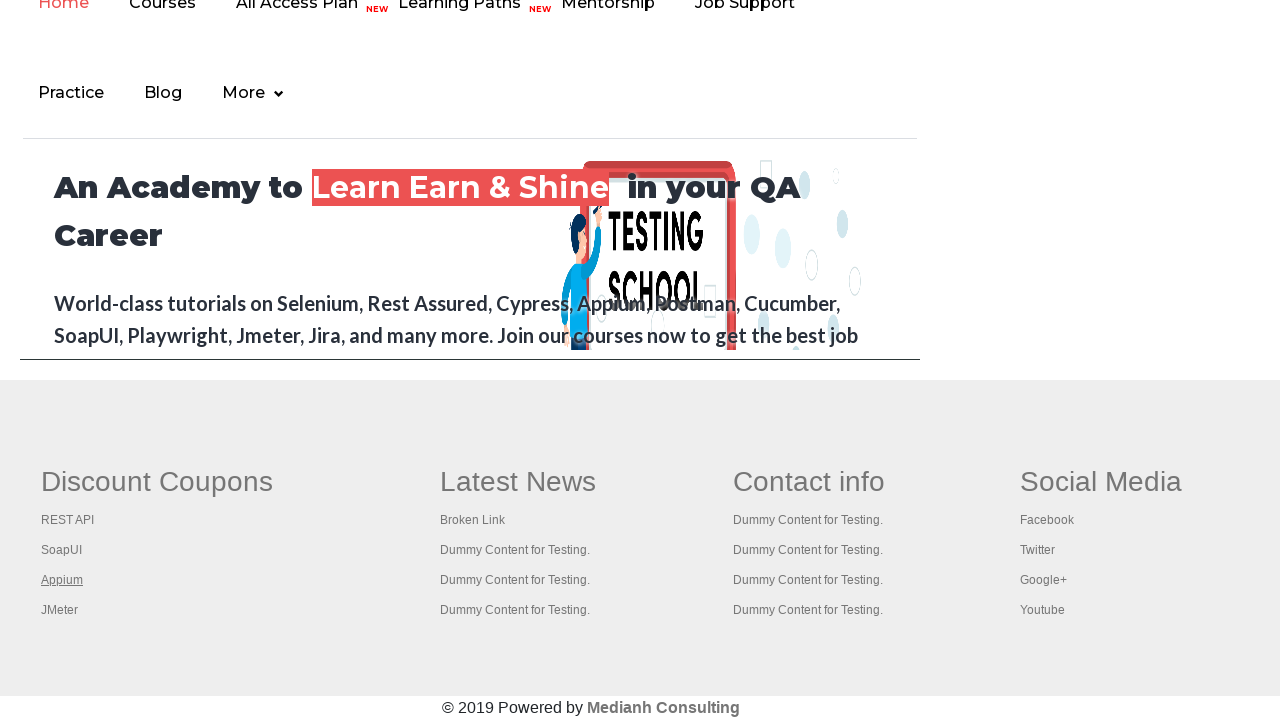

Accessed page with title: Appium tutorial for Mobile Apps testing | RahulShetty Academy | Rahul
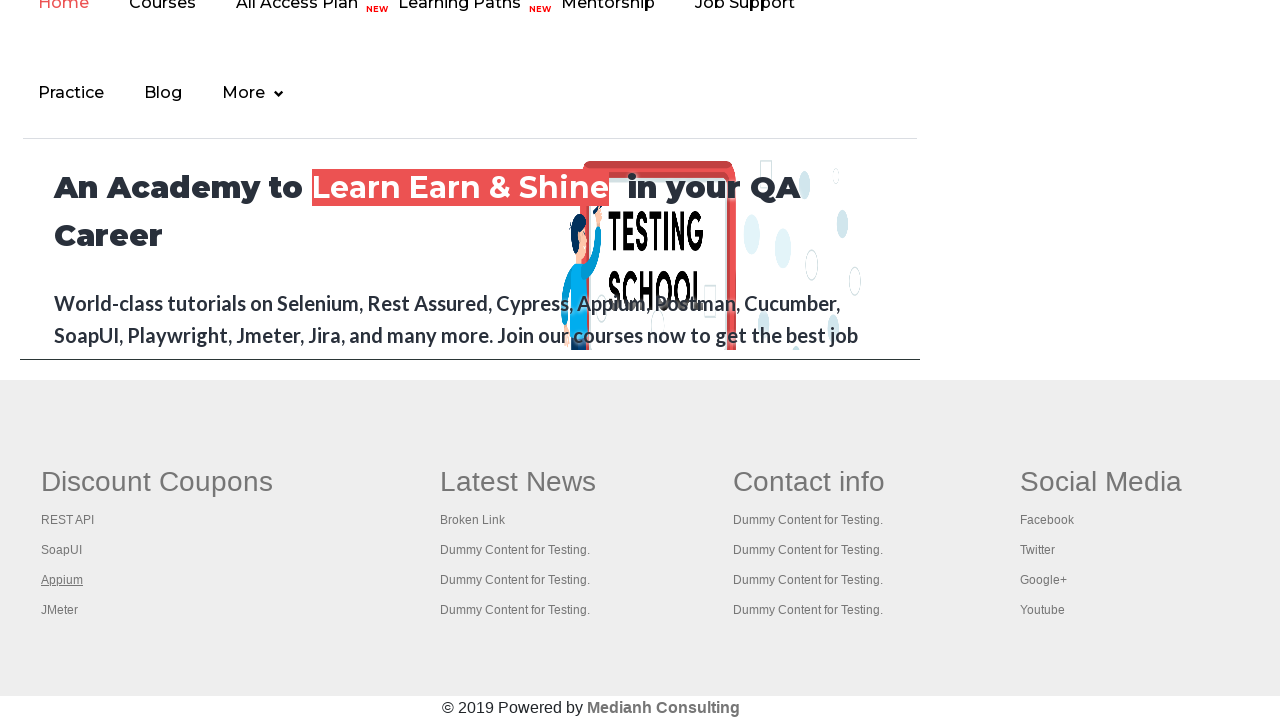

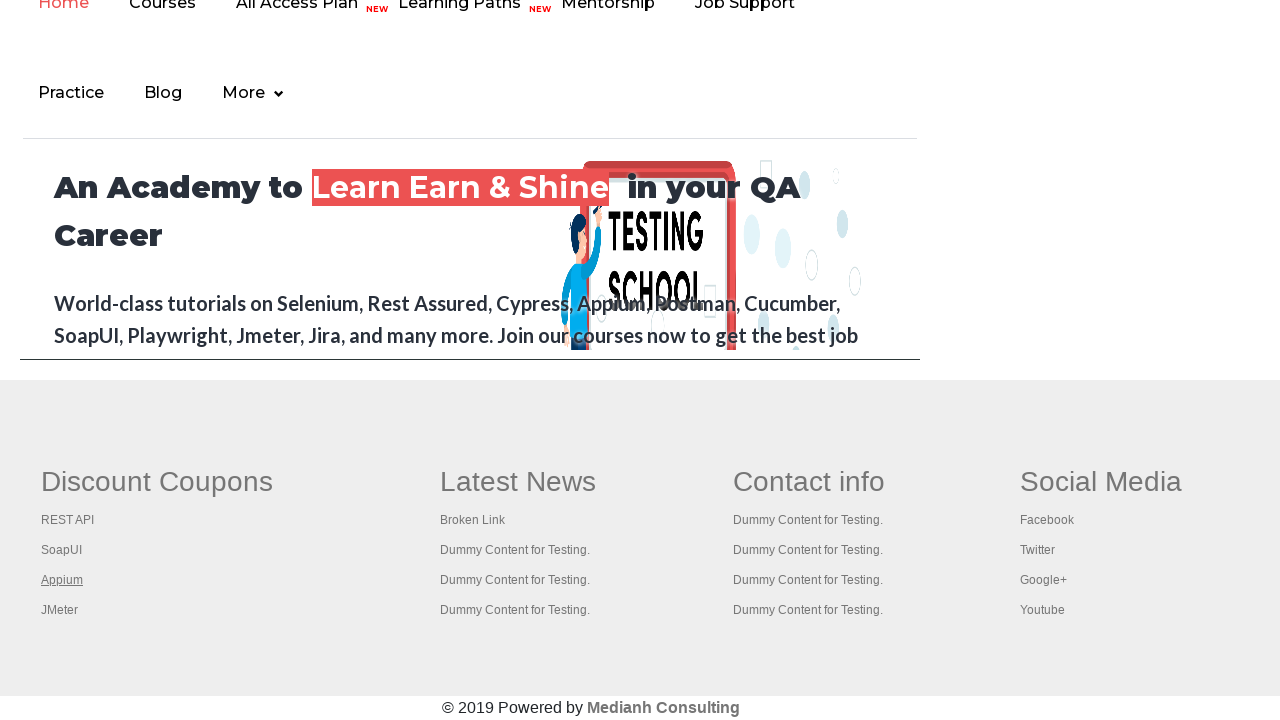